Tests marking all todo items as completed using the toggle all checkbox

Starting URL: https://demo.playwright.dev/todomvc

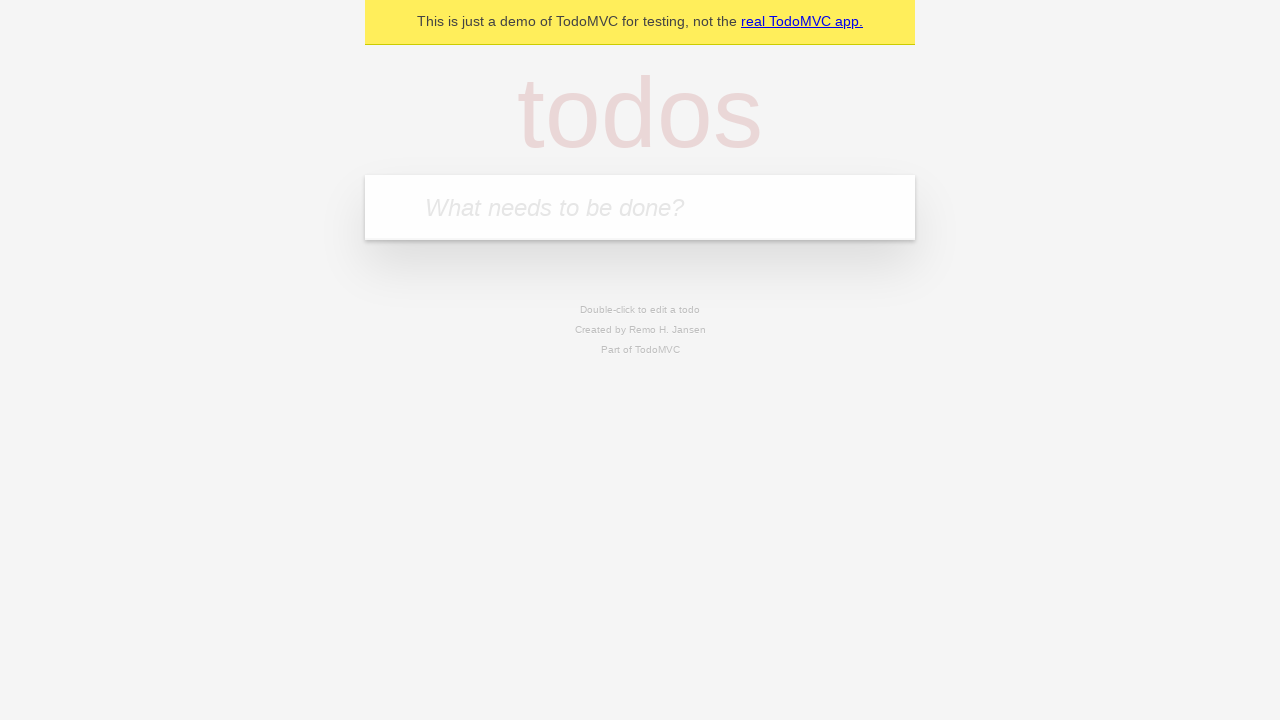

Filled todo input with 'buy some cheese' on internal:attr=[placeholder="What needs to be done?"i]
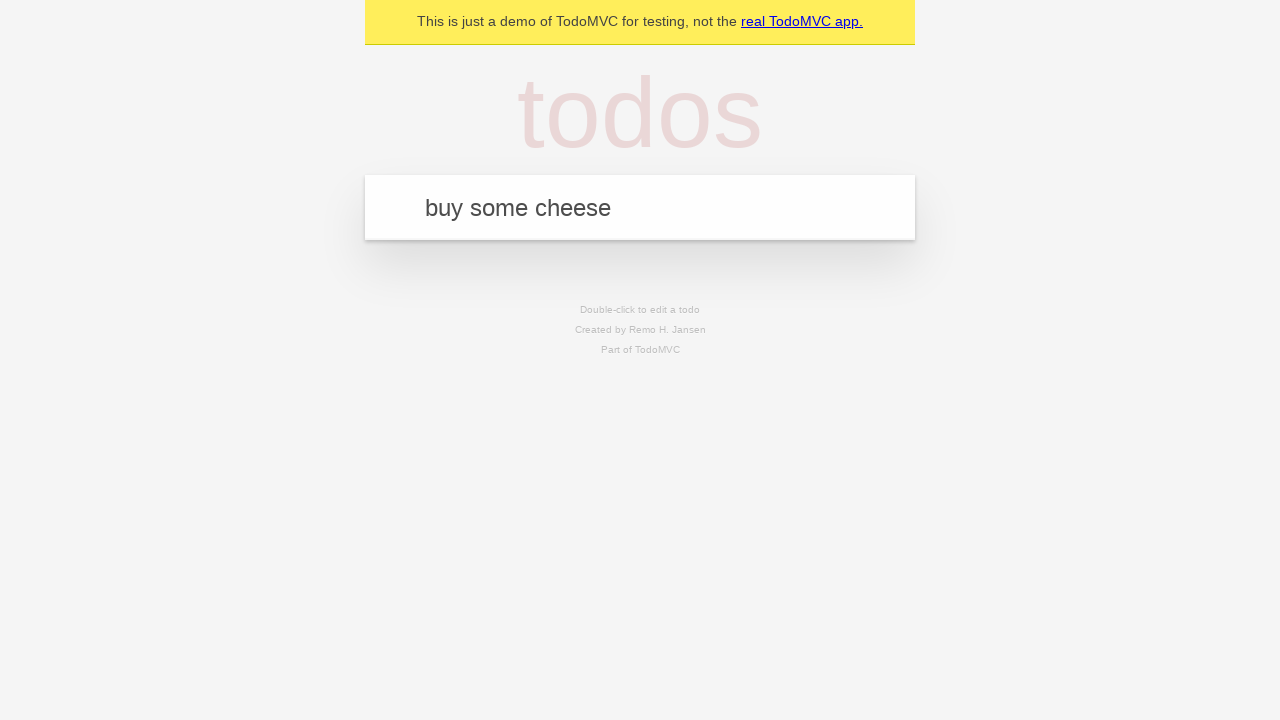

Pressed Enter to create first todo item on internal:attr=[placeholder="What needs to be done?"i]
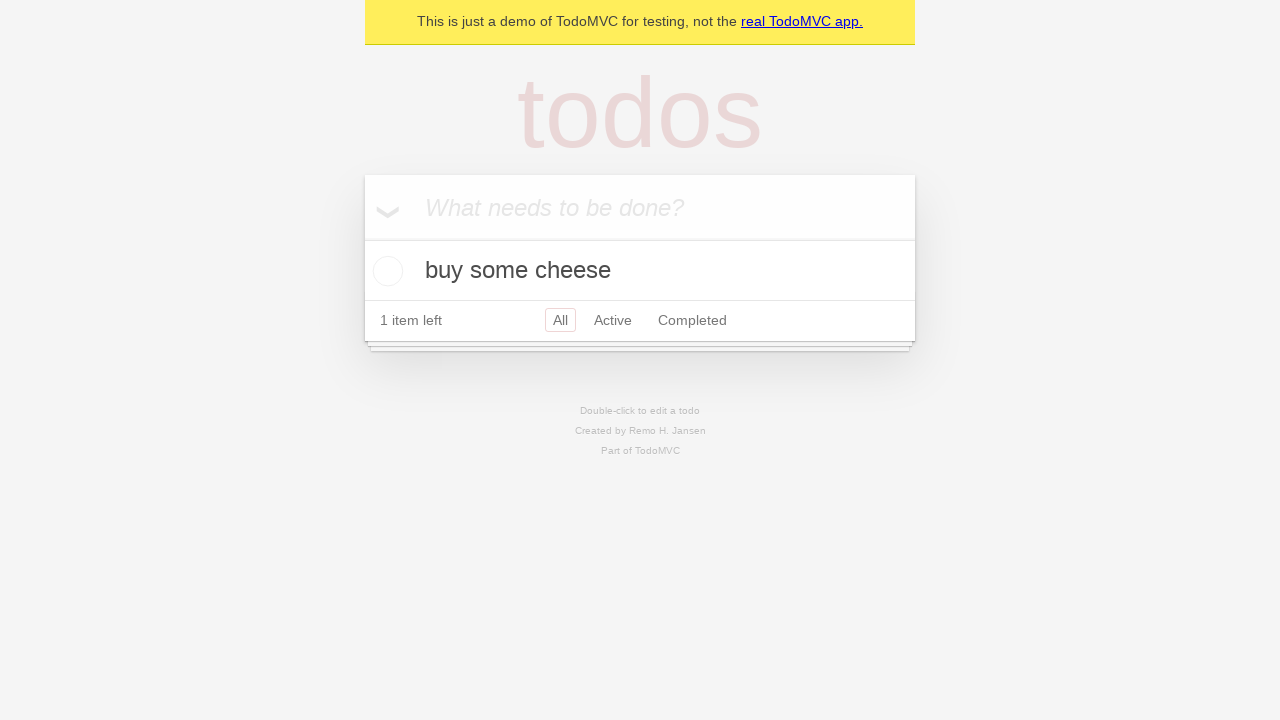

Filled todo input with 'feed the cat' on internal:attr=[placeholder="What needs to be done?"i]
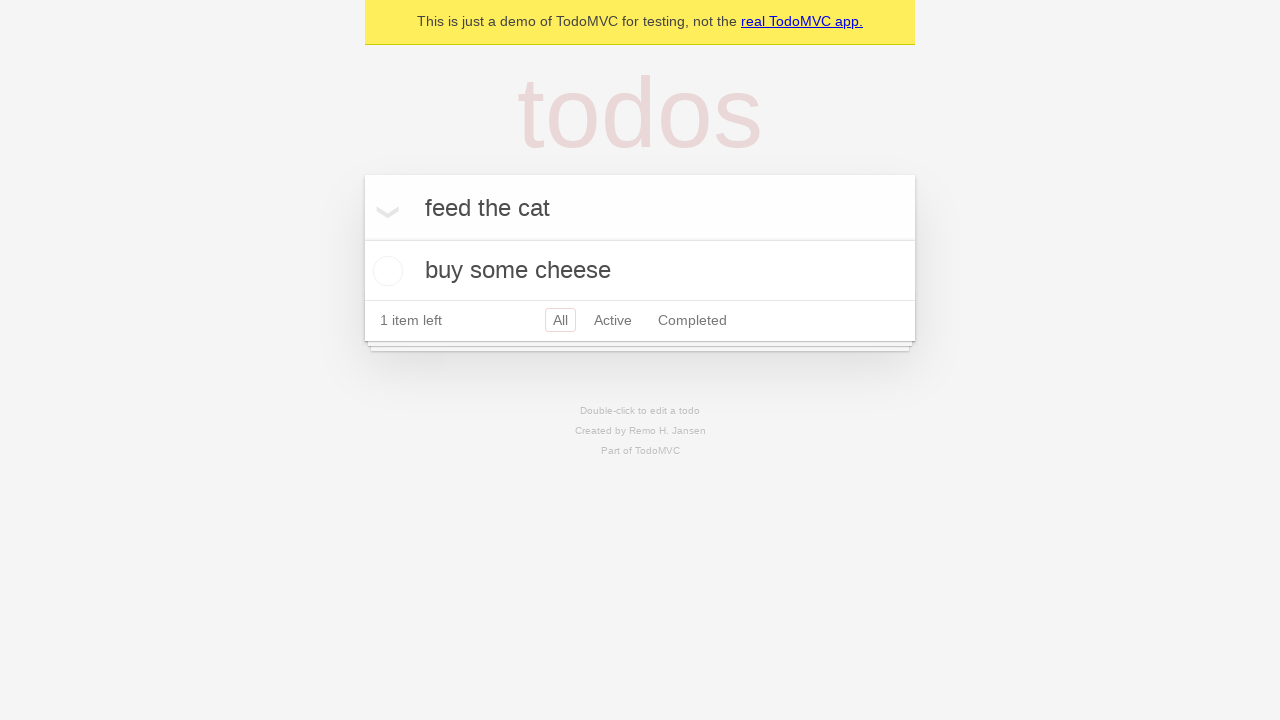

Pressed Enter to create second todo item on internal:attr=[placeholder="What needs to be done?"i]
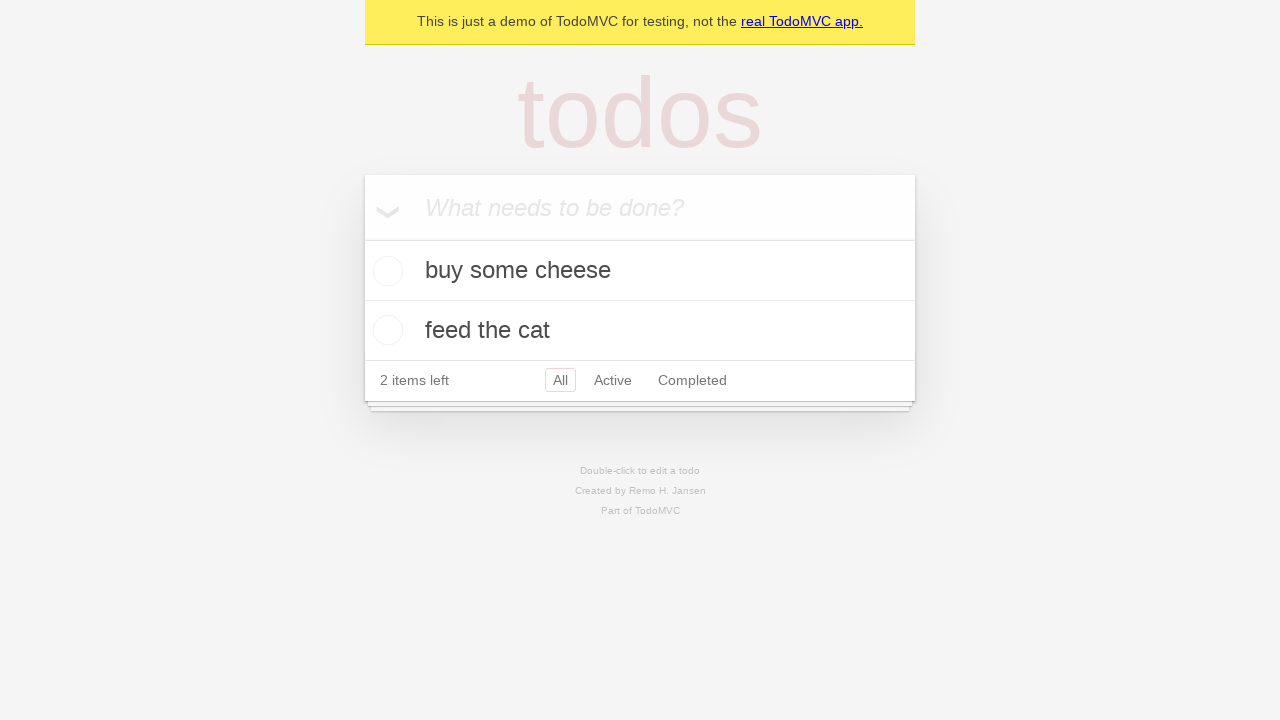

Filled todo input with 'book a doctors appointment' on internal:attr=[placeholder="What needs to be done?"i]
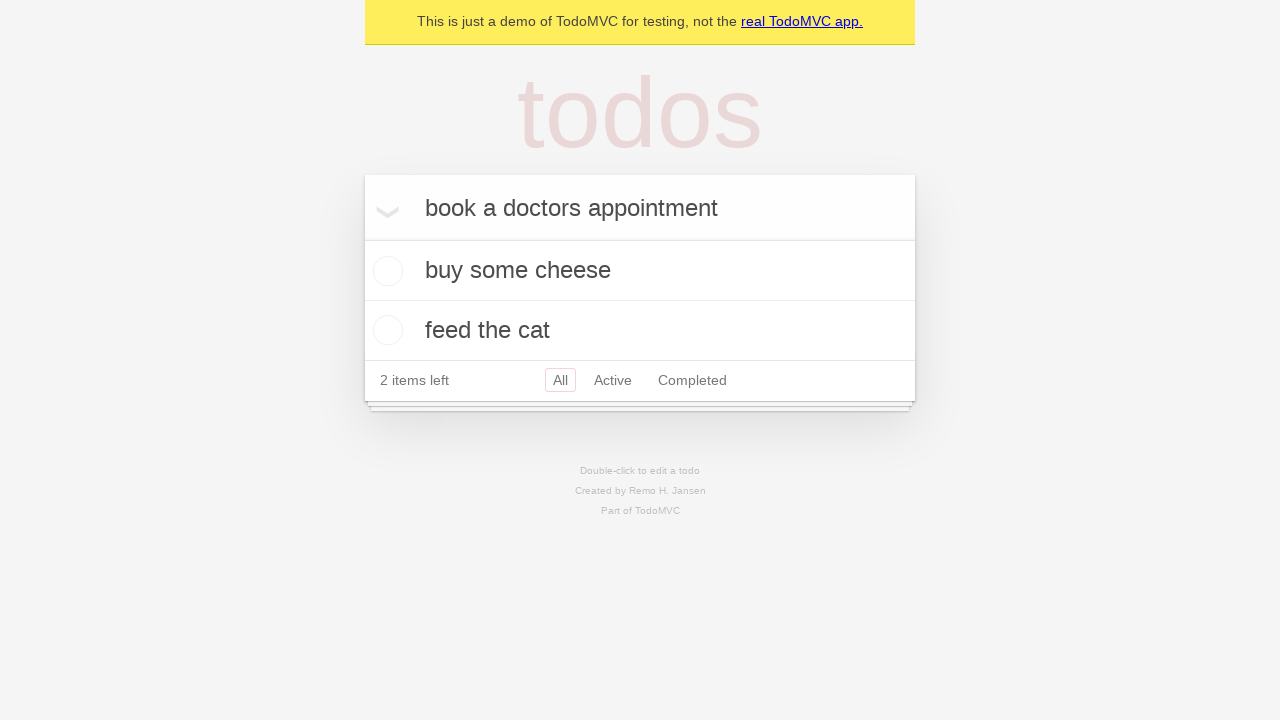

Pressed Enter to create third todo item on internal:attr=[placeholder="What needs to be done?"i]
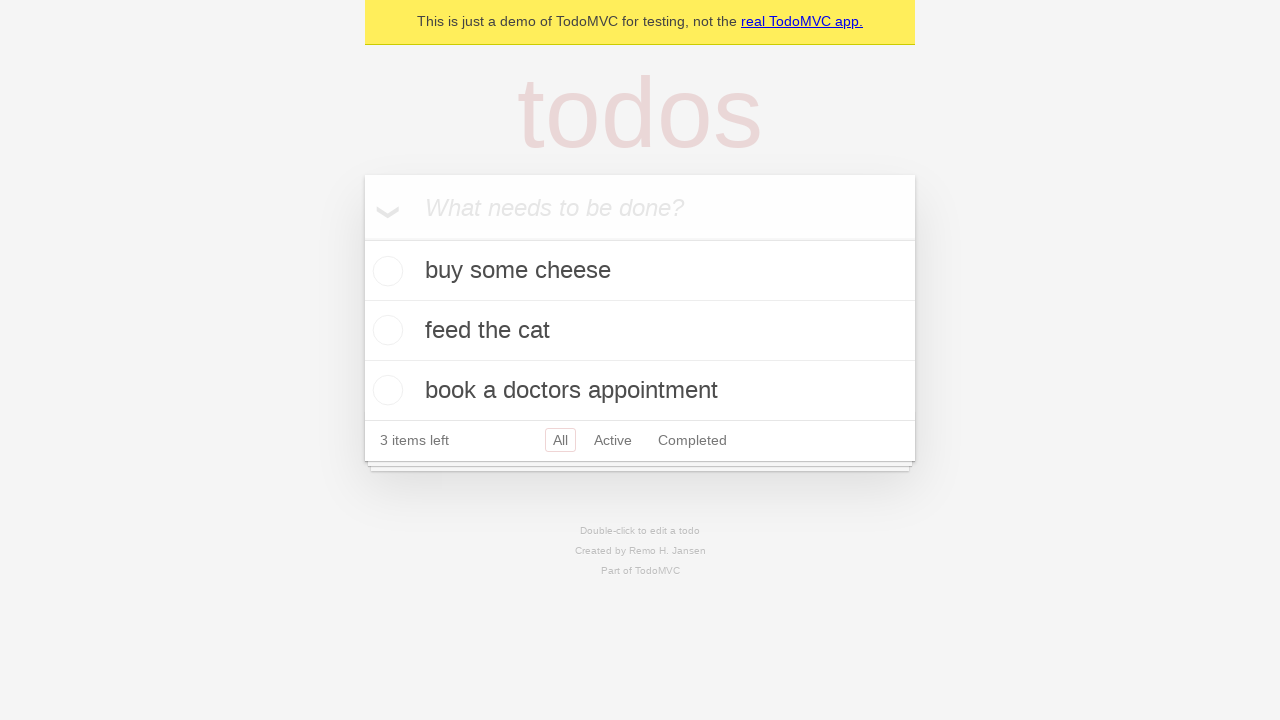

Checked 'Mark all as complete' checkbox to mark all items as completed at (362, 238) on internal:label="Mark all as complete"i
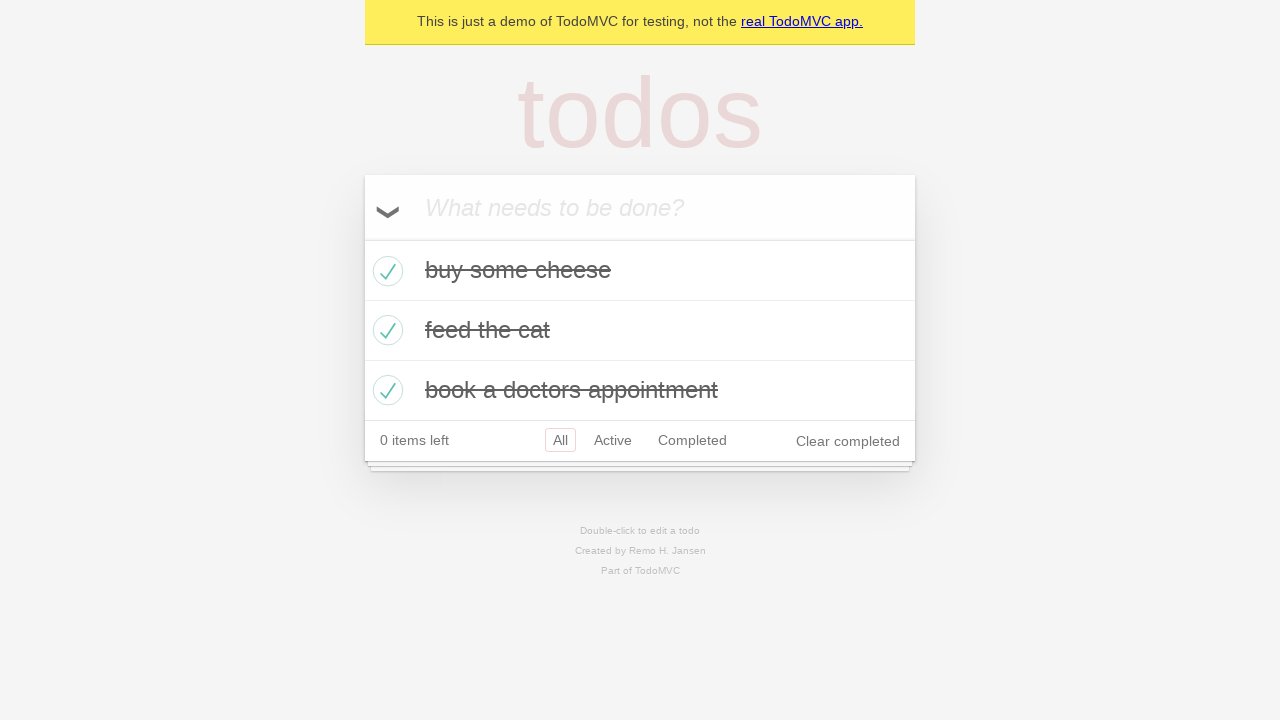

Verified that todo items are marked with completed state
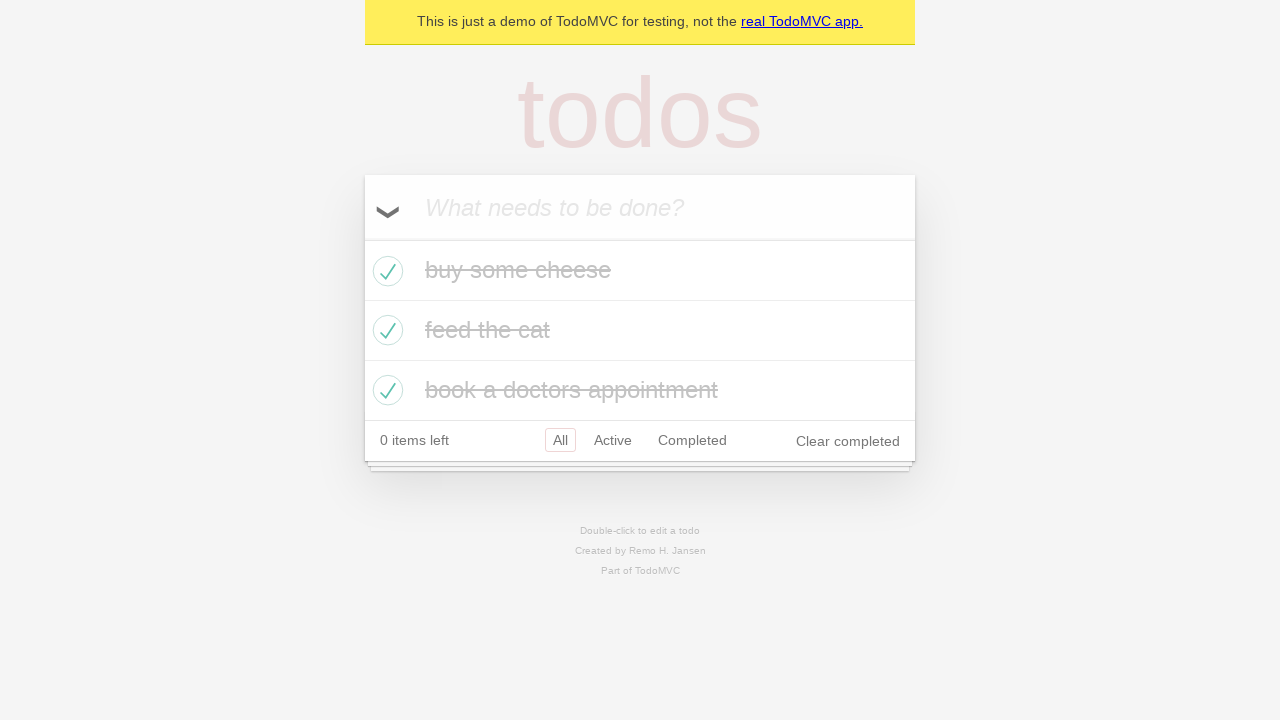

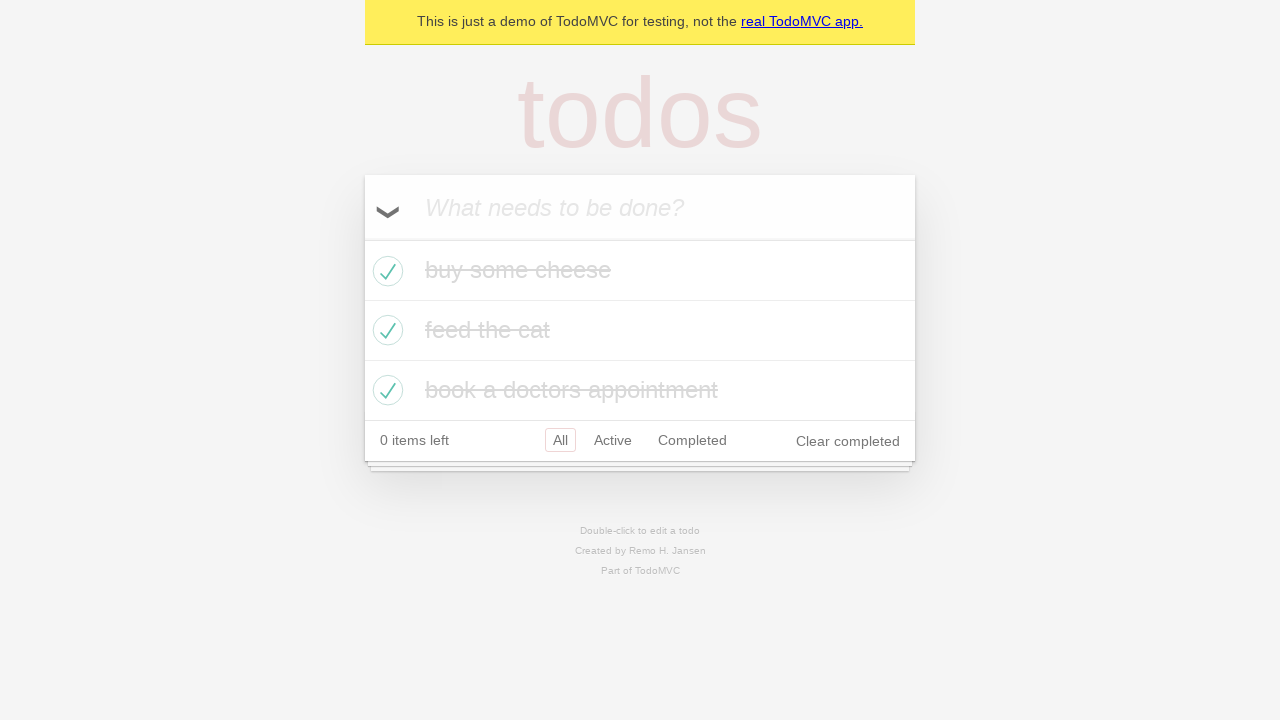